Demonstrates finding and interacting with an input element near the password field

Starting URL: https://www.saucedemo.com/

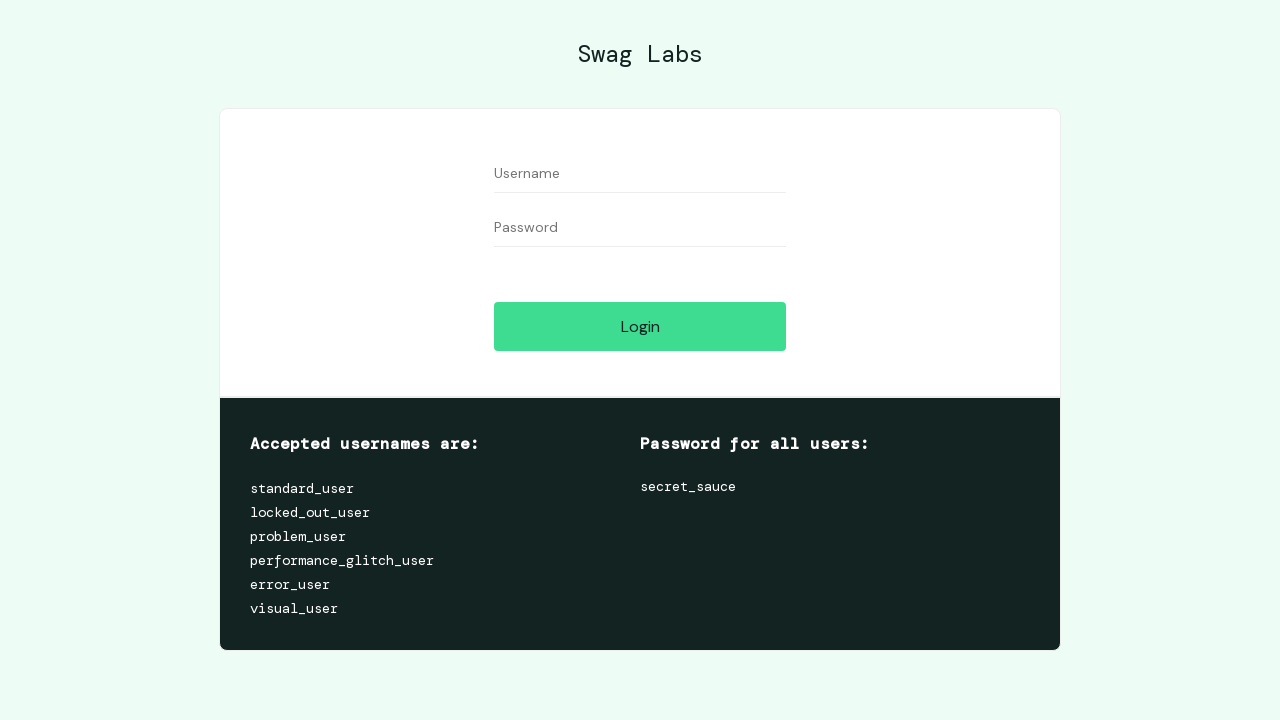

Filled input field near password field with 'near' on input[placeholder]:near(#password)
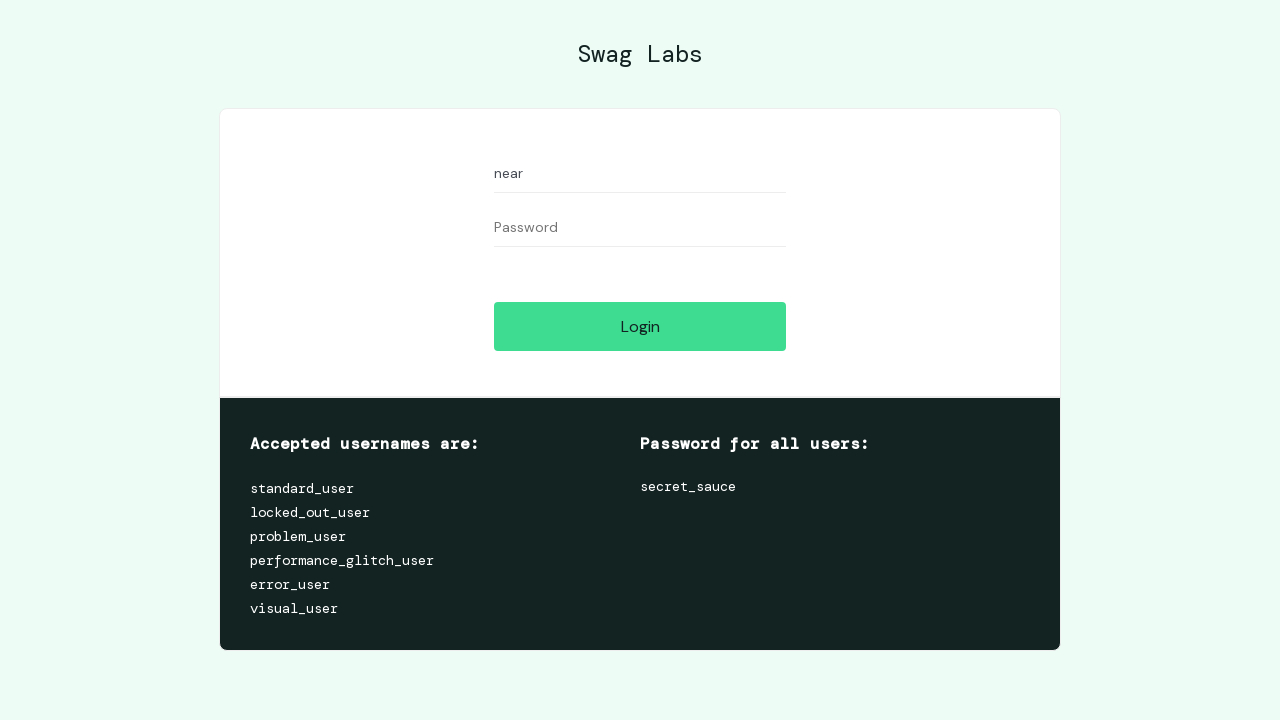

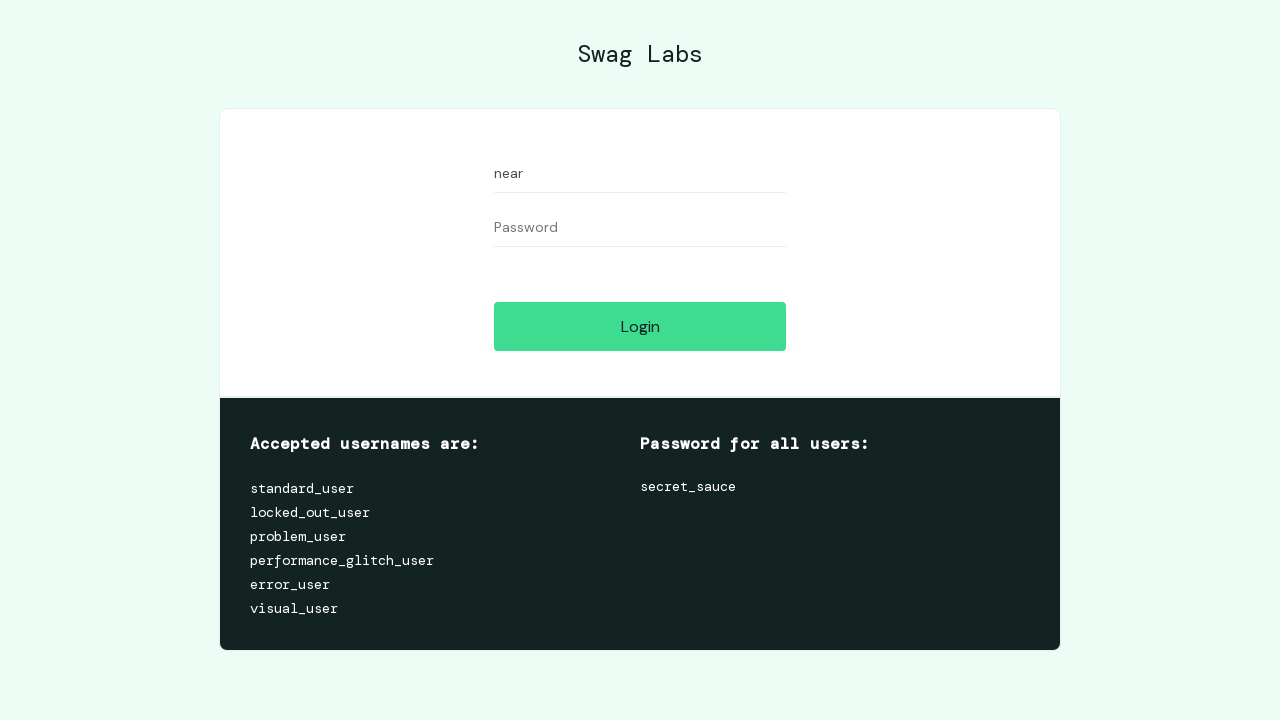